Tests navigating to a Polish police statistics page, waits for a data table to load, then navigates through the first few pages of pagination to verify the table loads on each page.

Starting URL: https://wroclaw.policja.gov.pl/dwr/form/159,Doba-w-liczbach.html?page=0

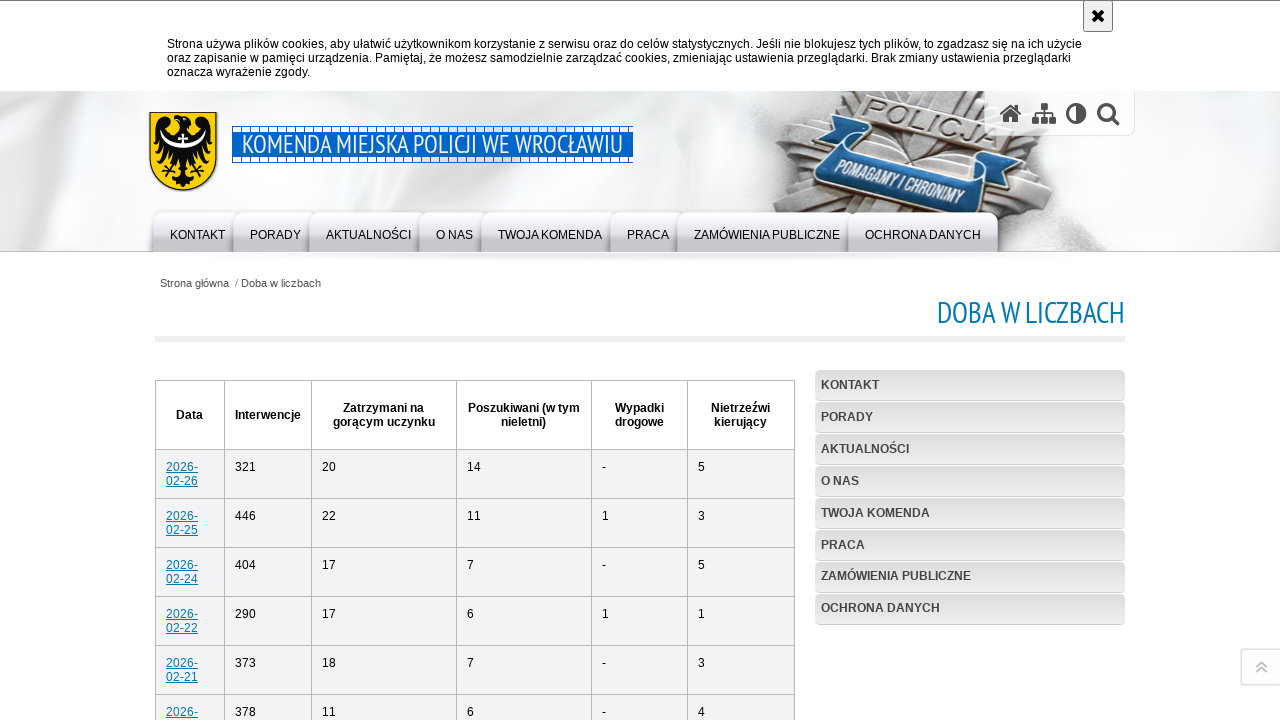

Waited for data table to load on first page
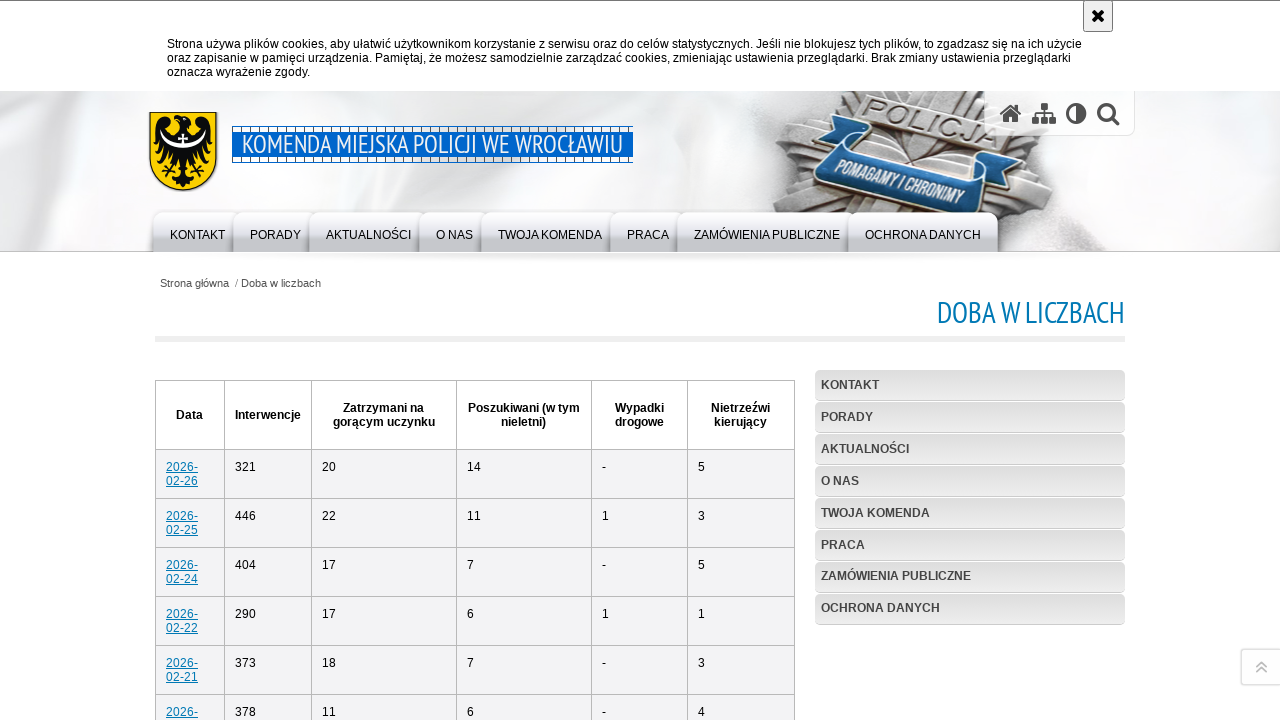

Verified pagination menu is present
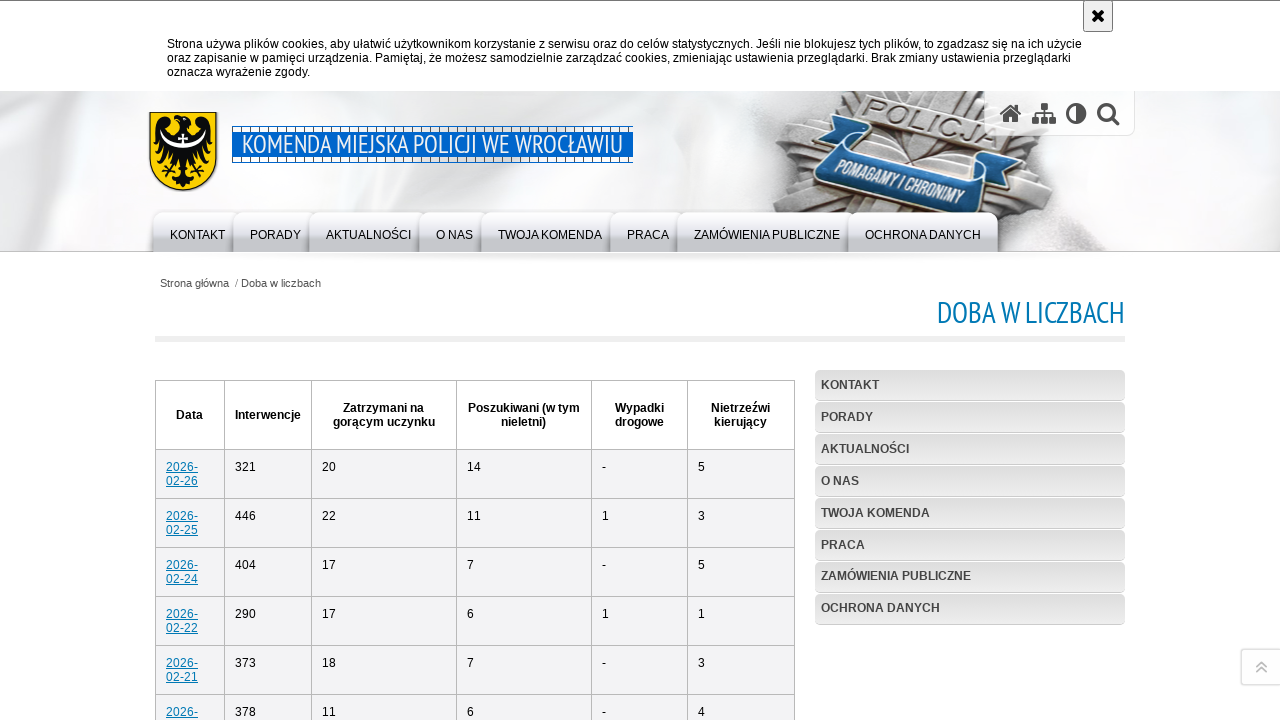

Navigated to page 1
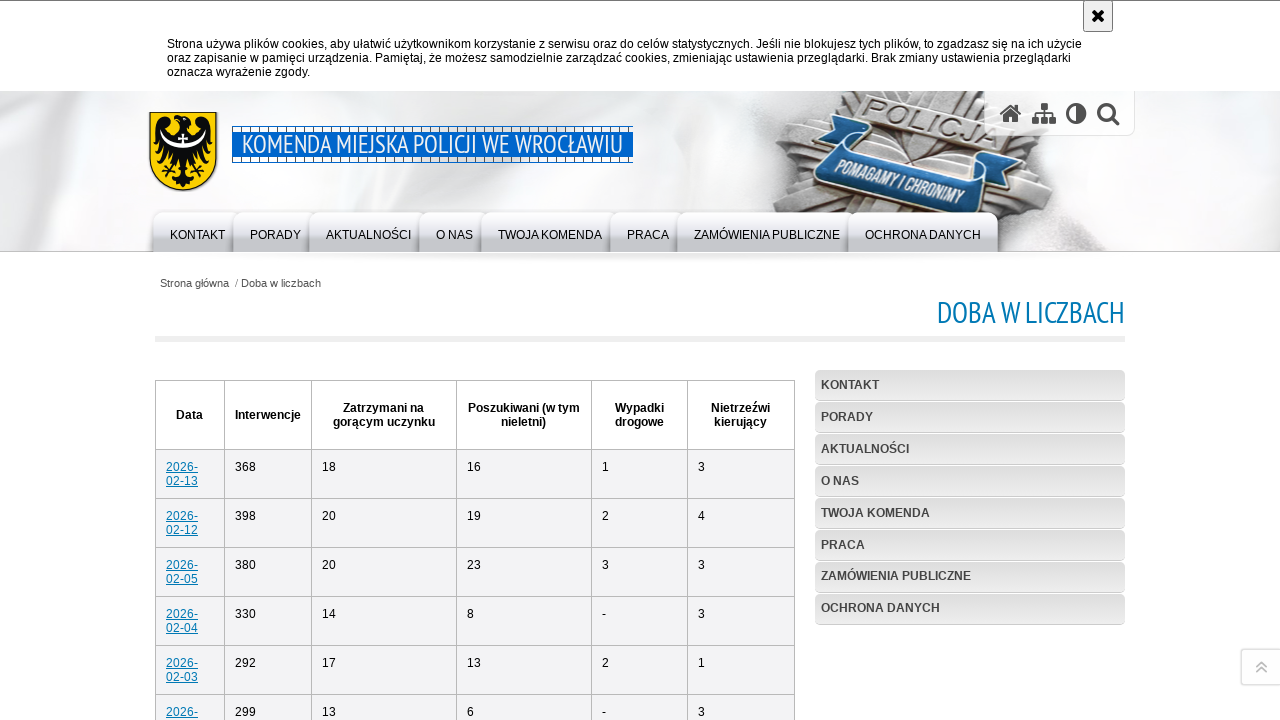

Data table loaded on page 1
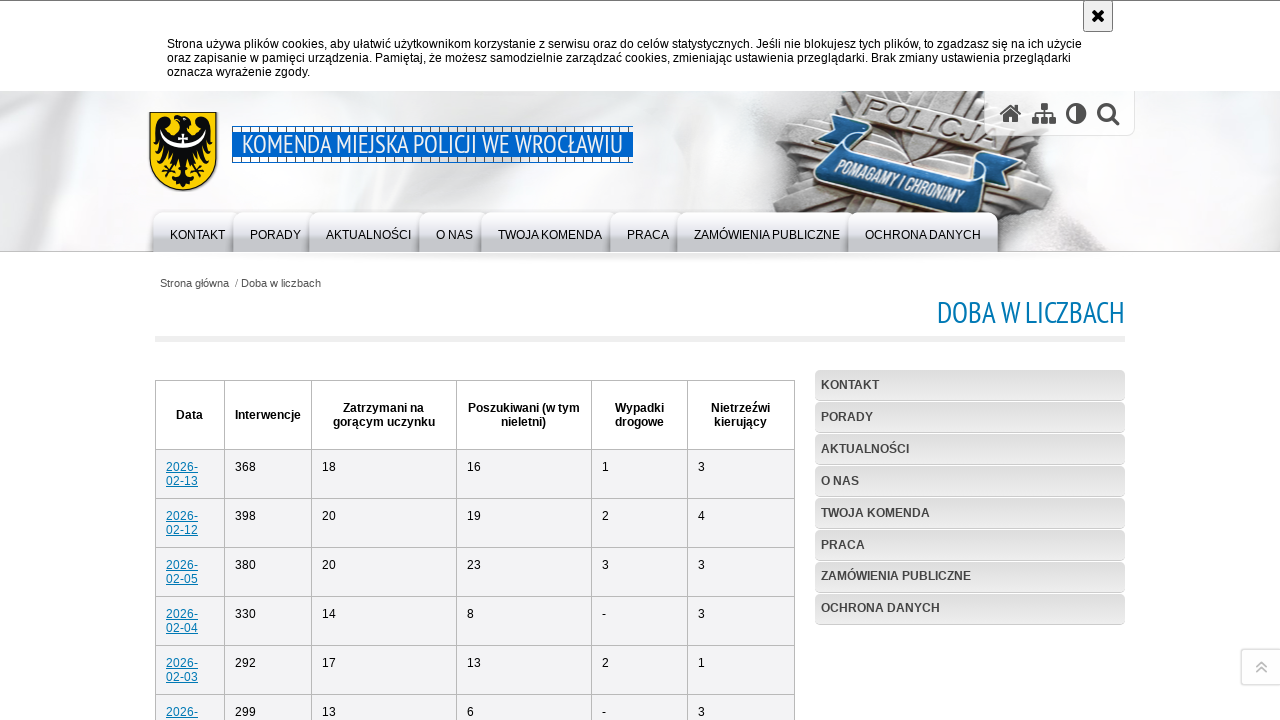

Navigated to page 2
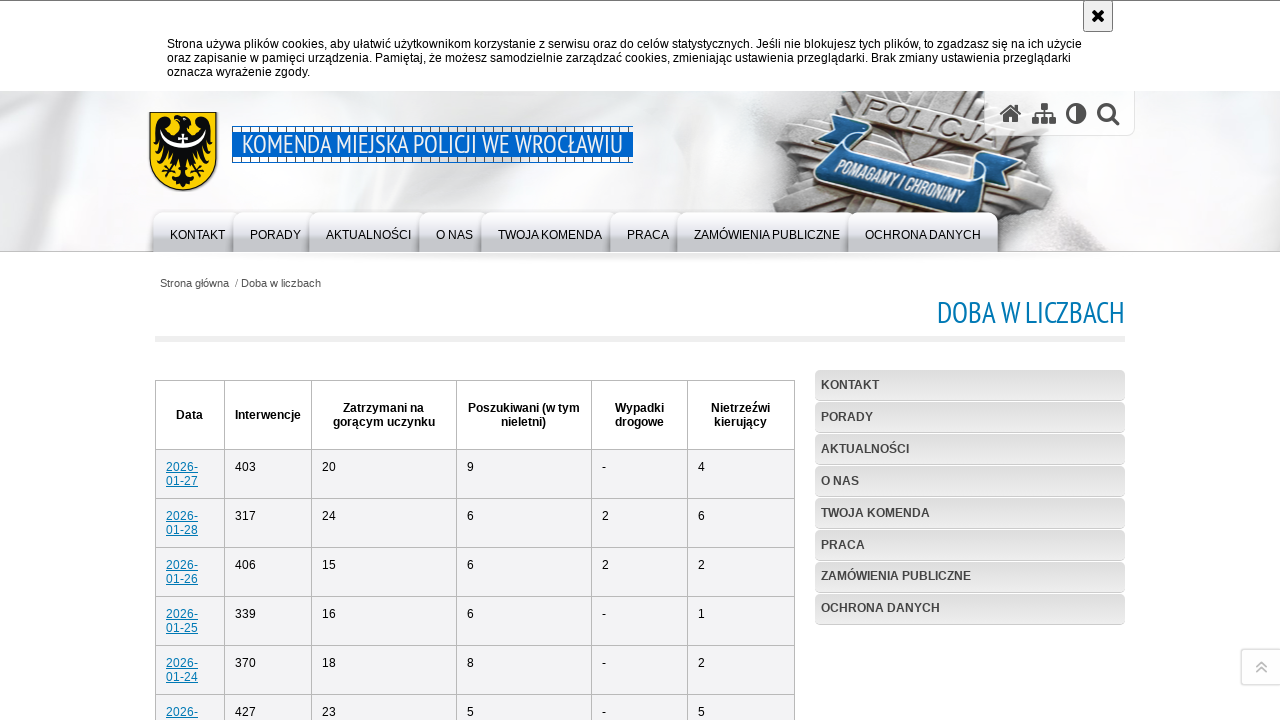

Data table loaded on page 2
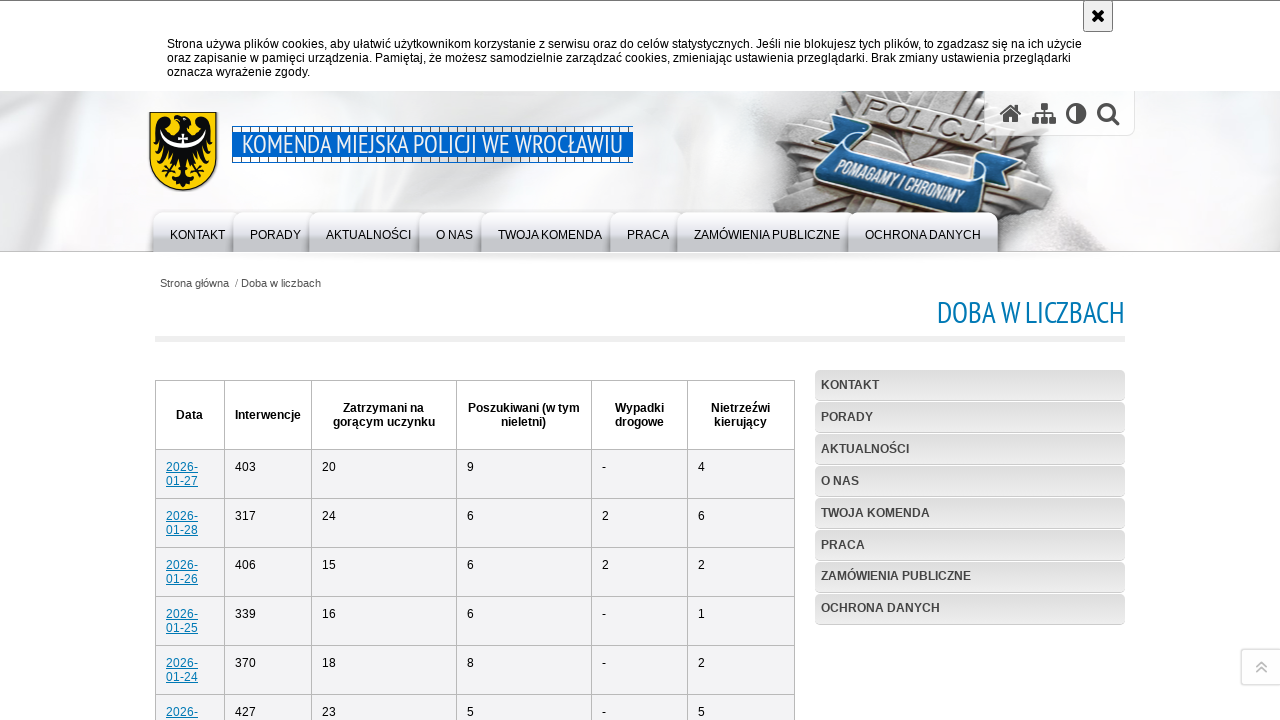

Navigated to page 3
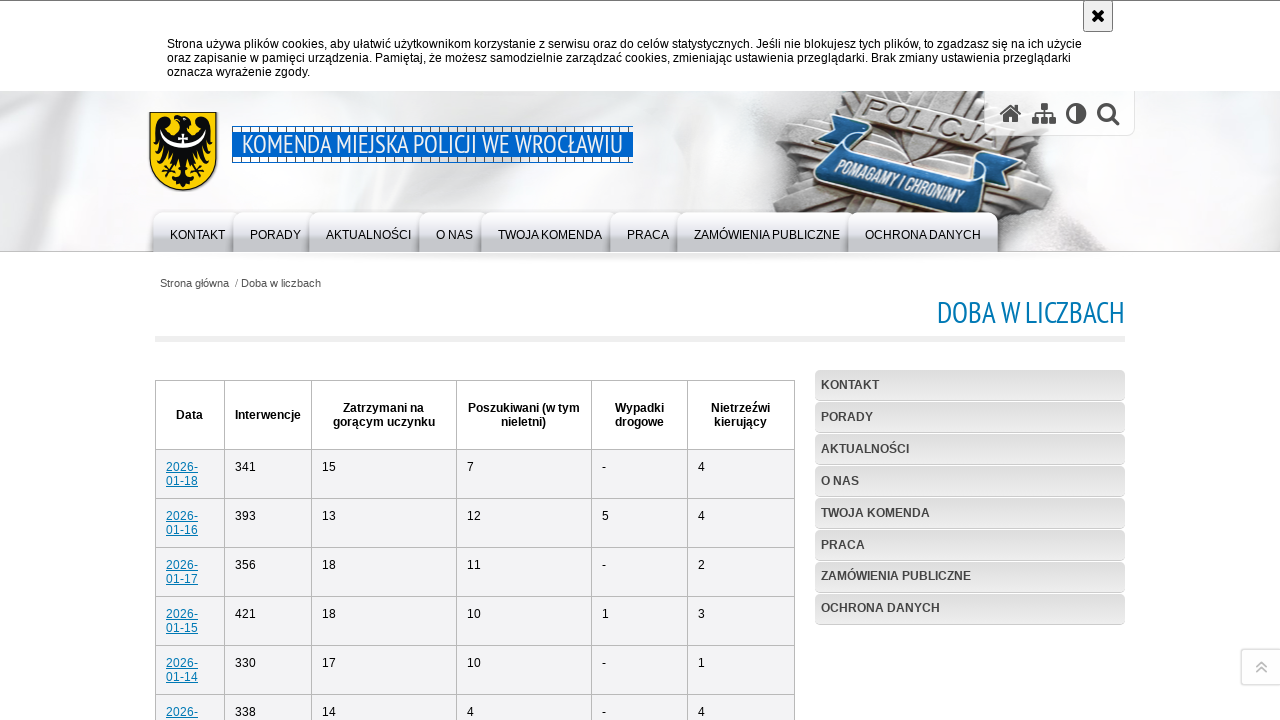

Data table loaded on page 3
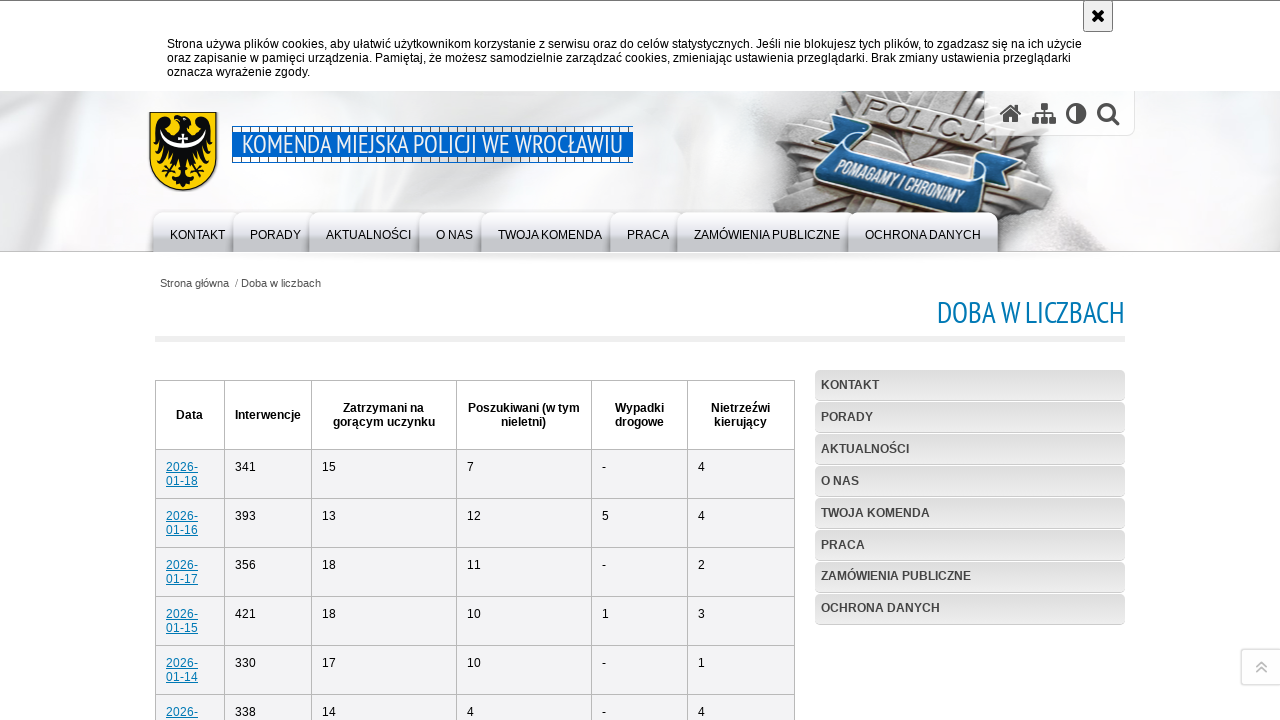

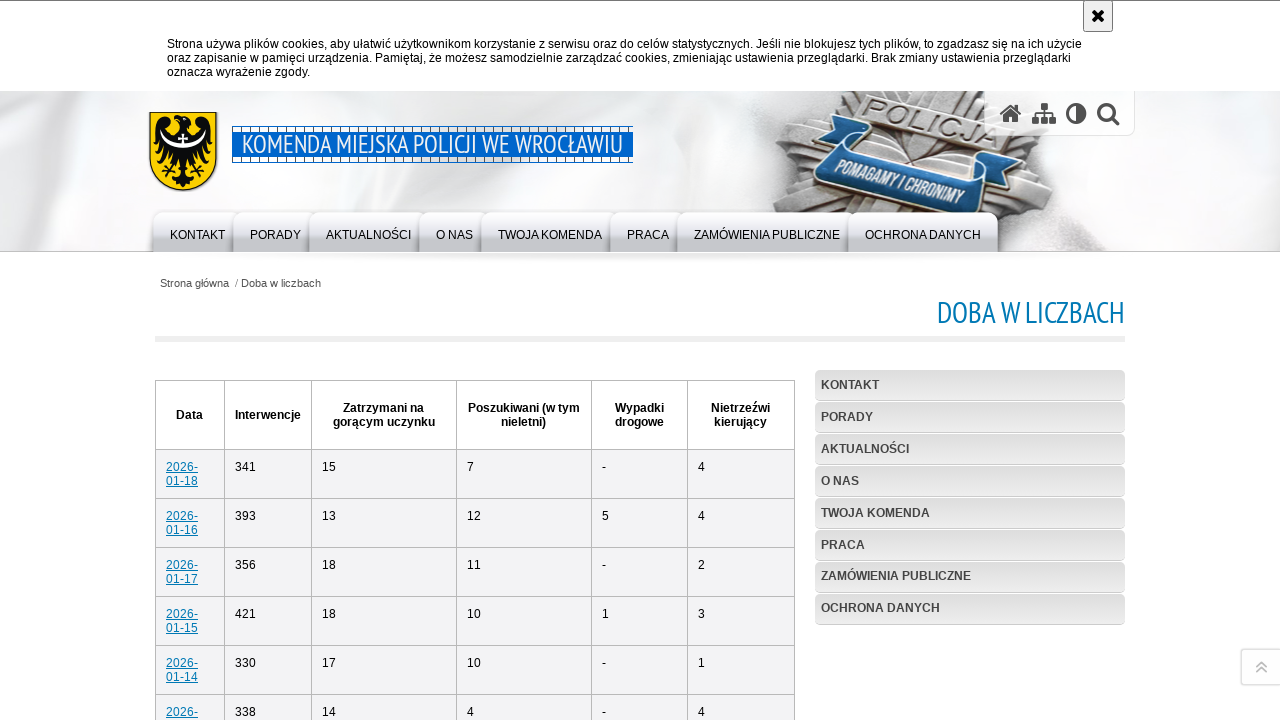